Tests that the complete all checkbox updates state when individual items are completed or cleared

Starting URL: https://demo.playwright.dev/todomvc

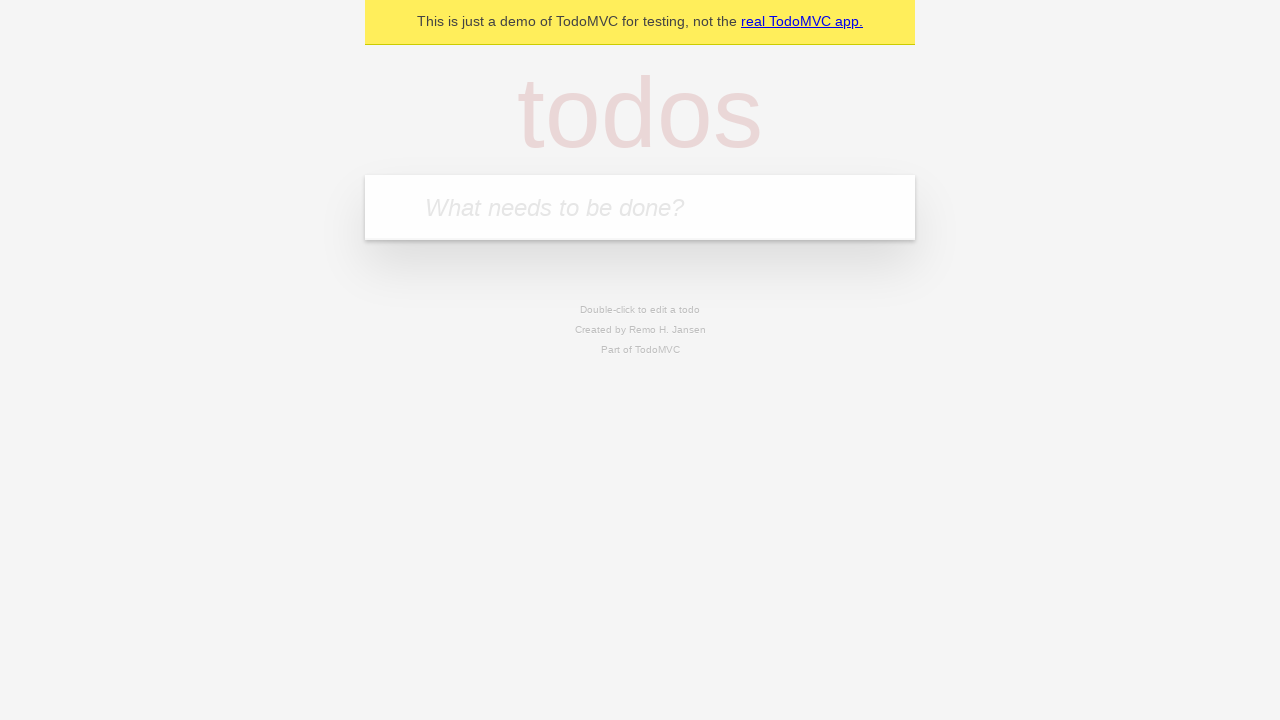

Filled first todo input with 'buy some cheese' on .new-todo
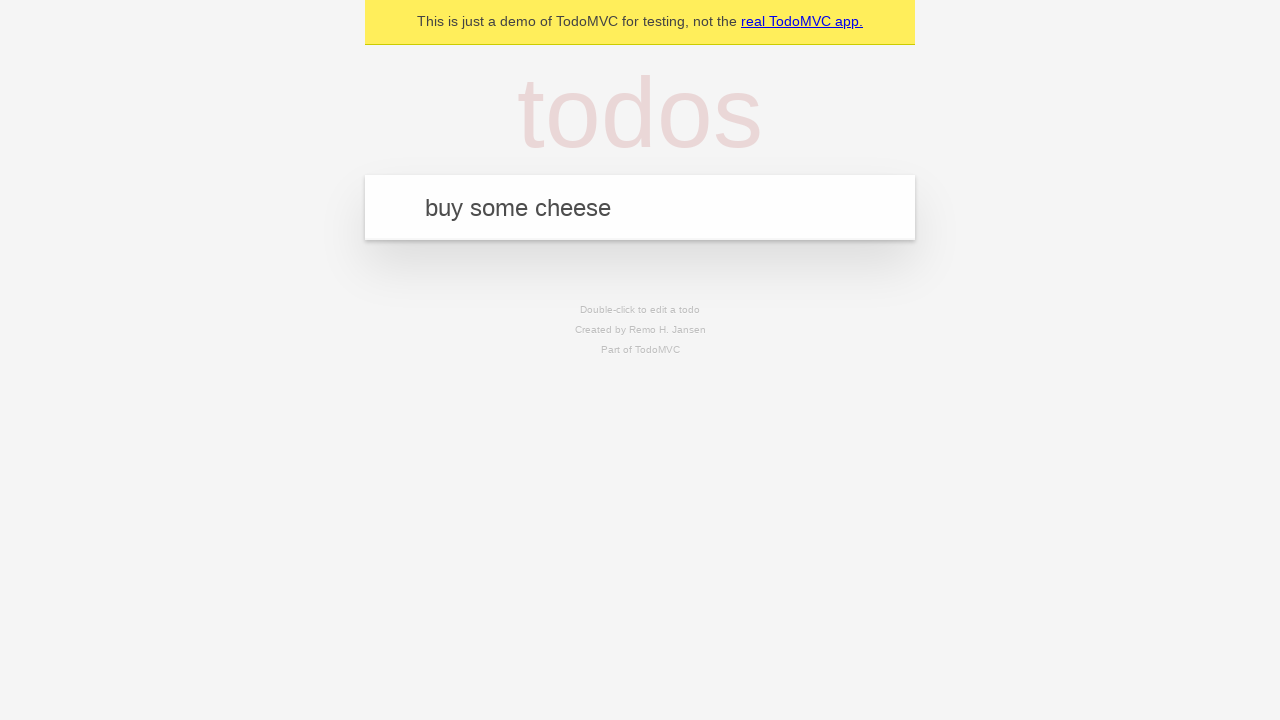

Pressed Enter to create first todo item on .new-todo
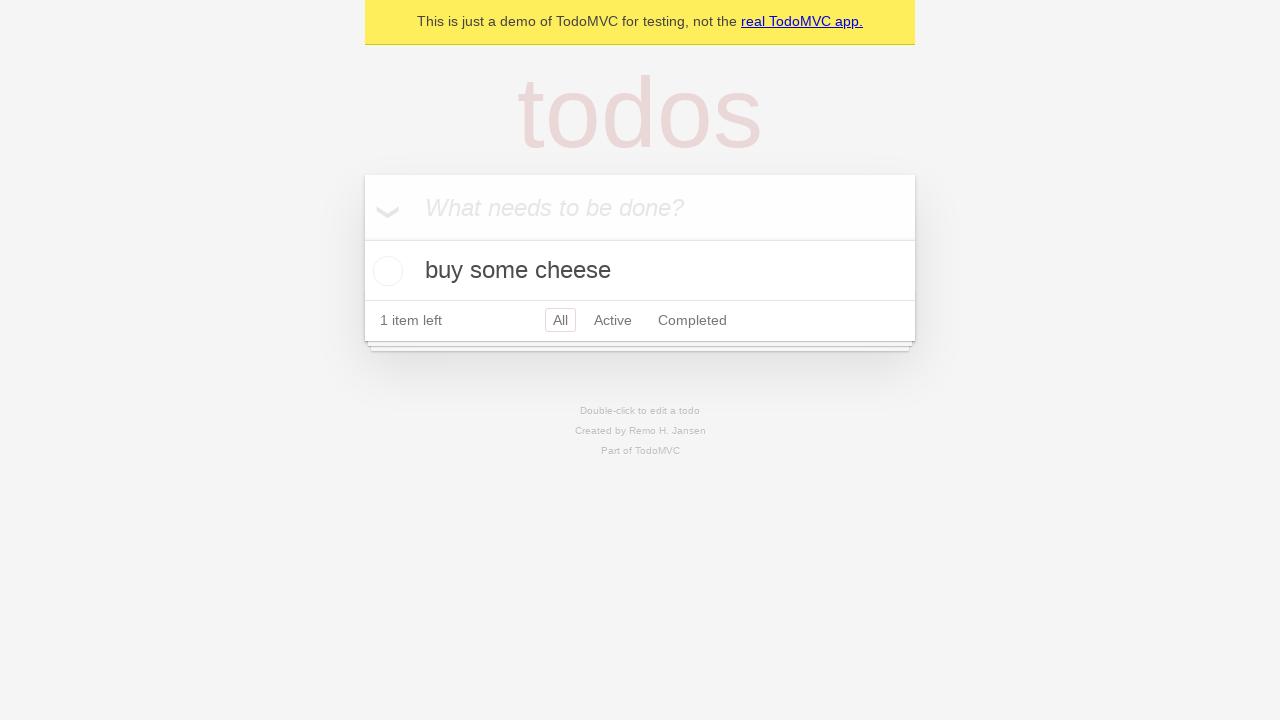

Filled second todo input with 'feed the cat' on .new-todo
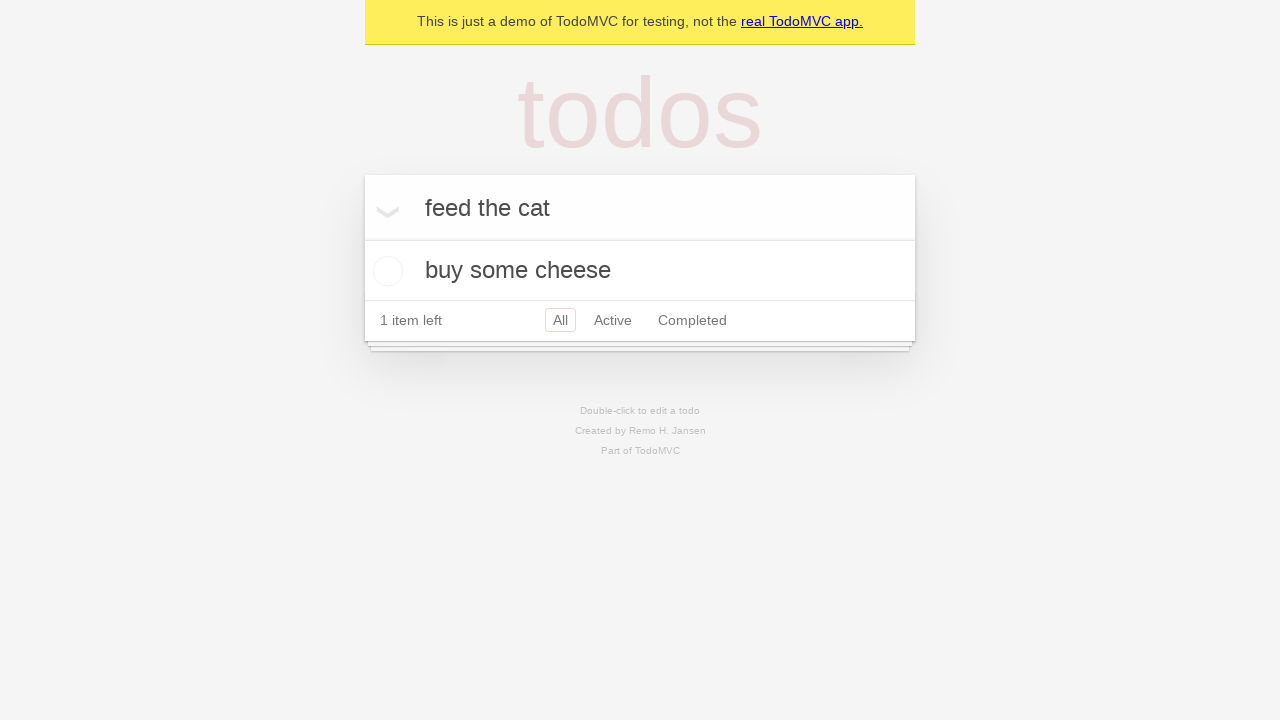

Pressed Enter to create second todo item on .new-todo
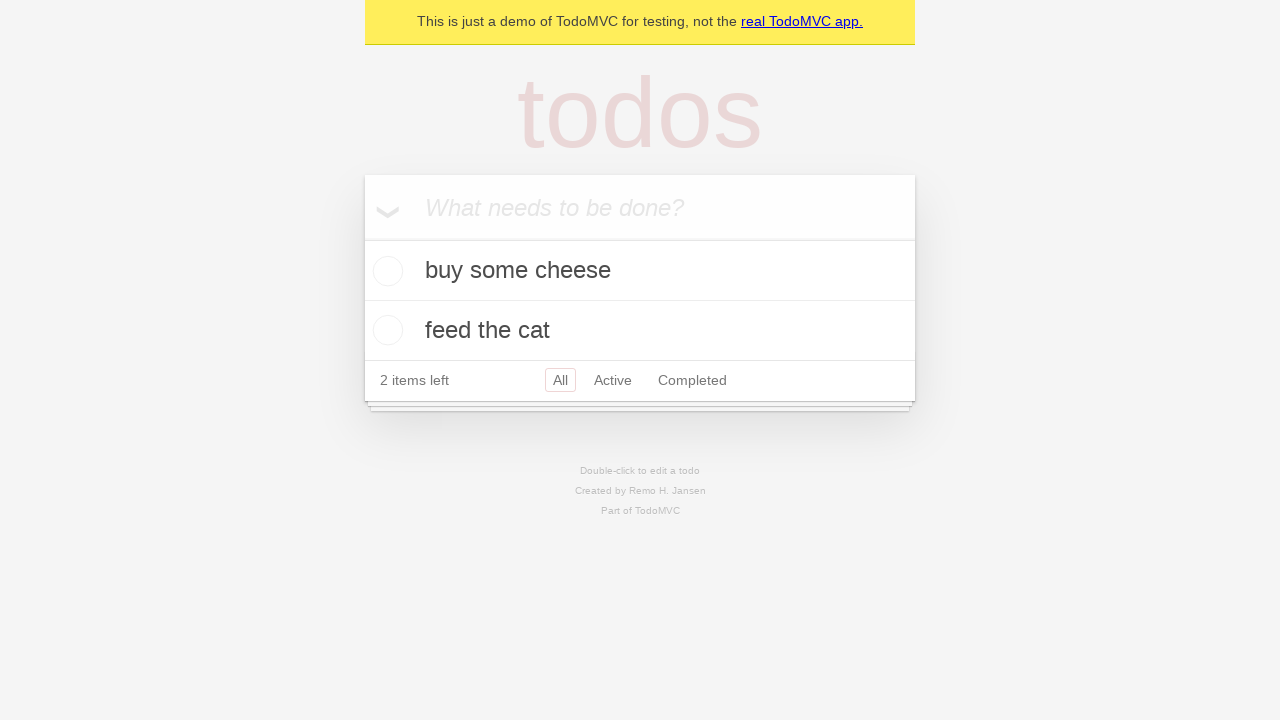

Filled third todo input with 'book a doctors appointment' on .new-todo
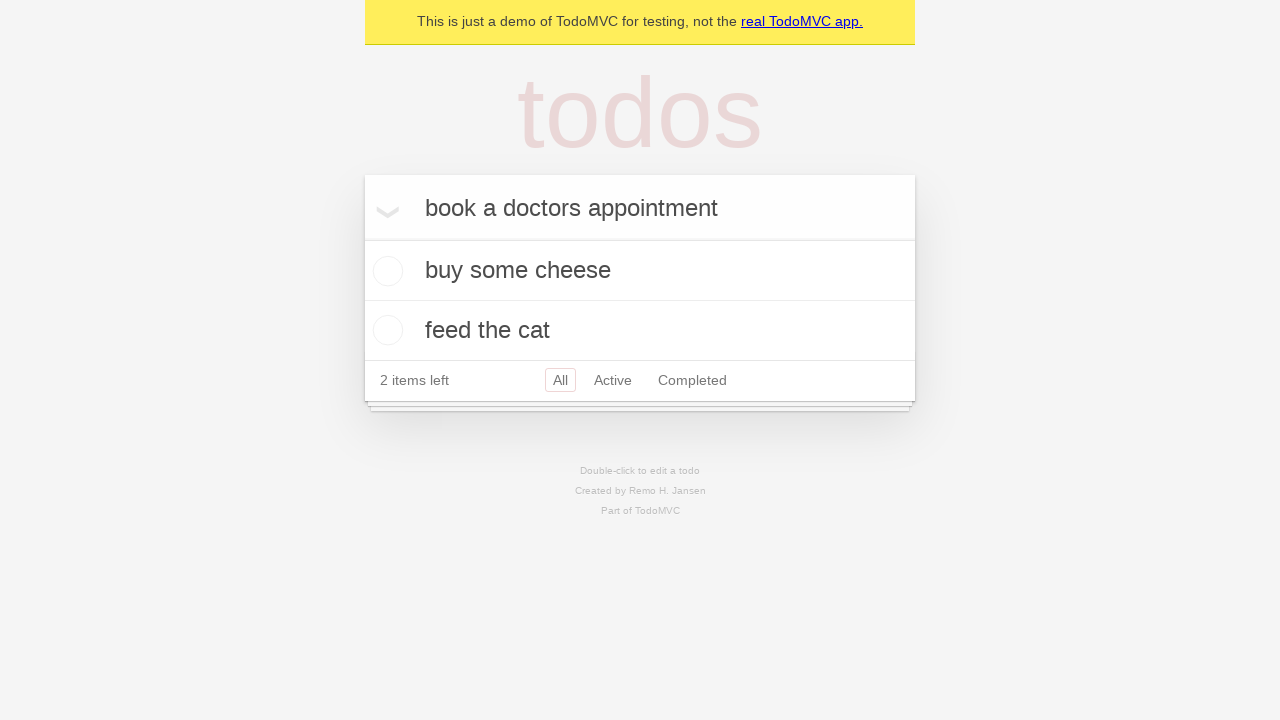

Pressed Enter to create third todo item on .new-todo
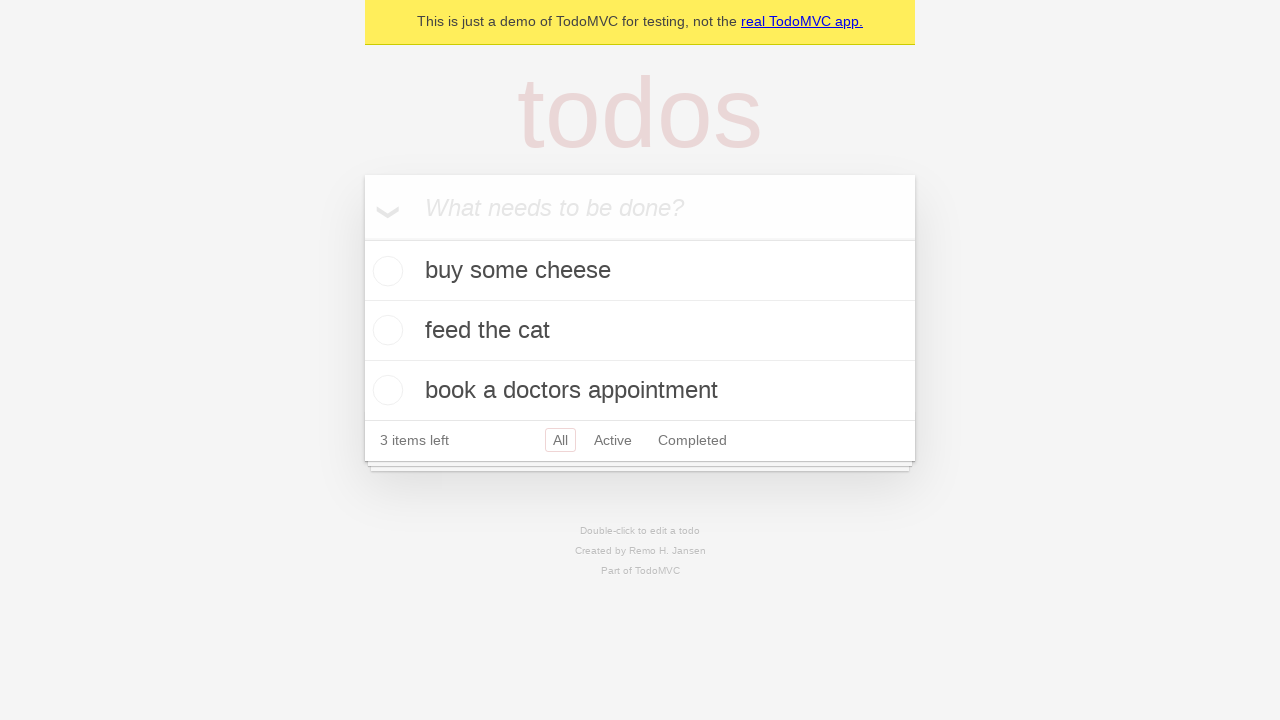

Checked the toggle-all checkbox to mark all todos as complete at (362, 238) on .toggle-all
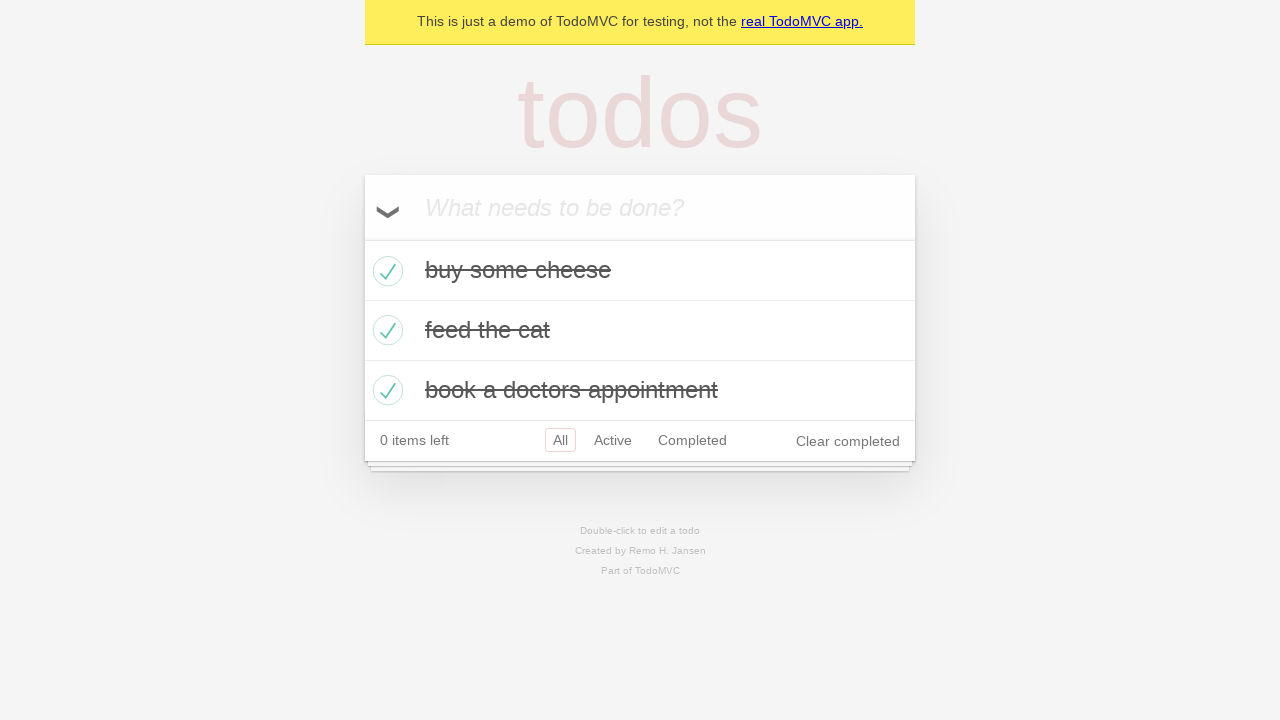

Unchecked the first todo item, making it incomplete at (385, 271) on .todo-list li >> nth=0 >> .toggle
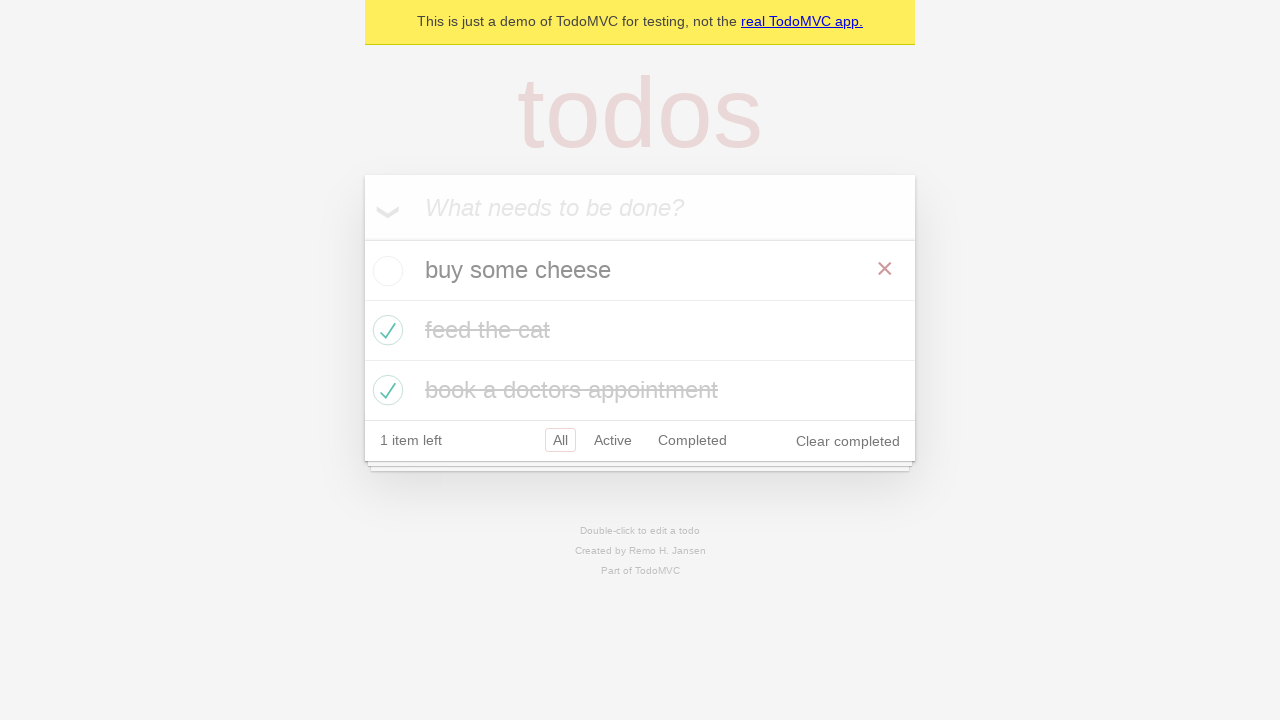

Re-checked the first todo item to mark it as complete again at (385, 271) on .todo-list li >> nth=0 >> .toggle
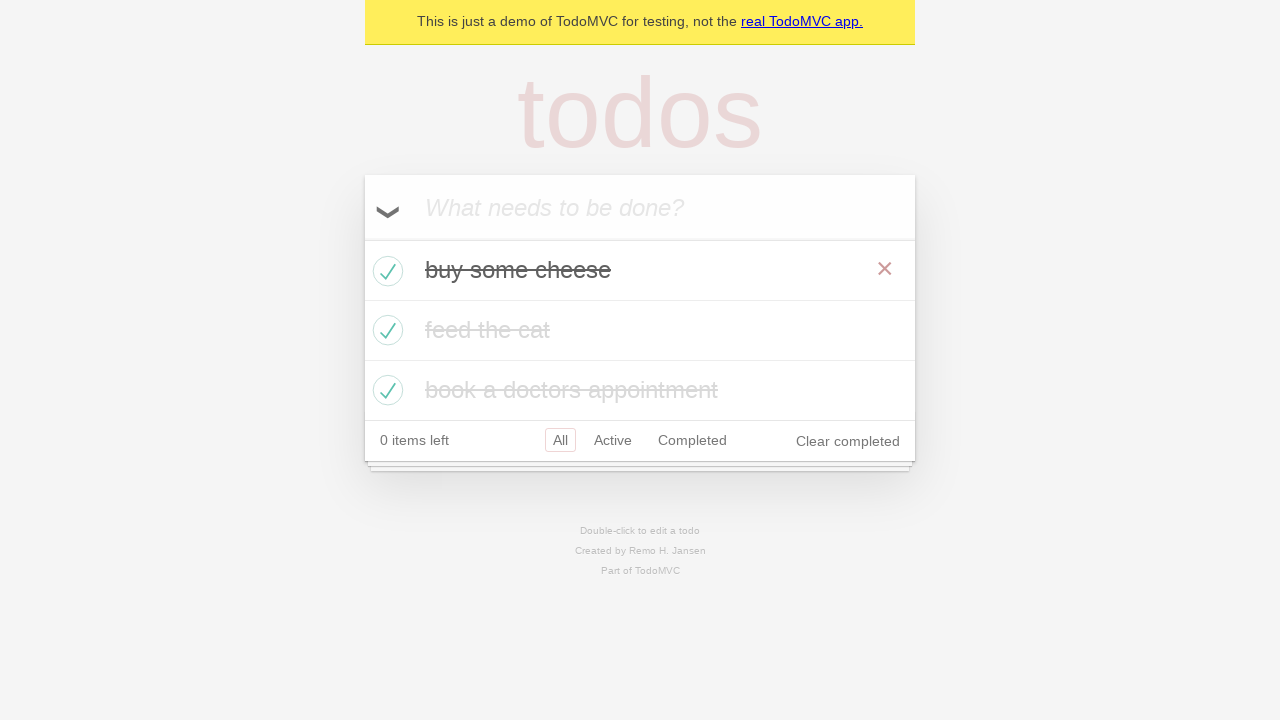

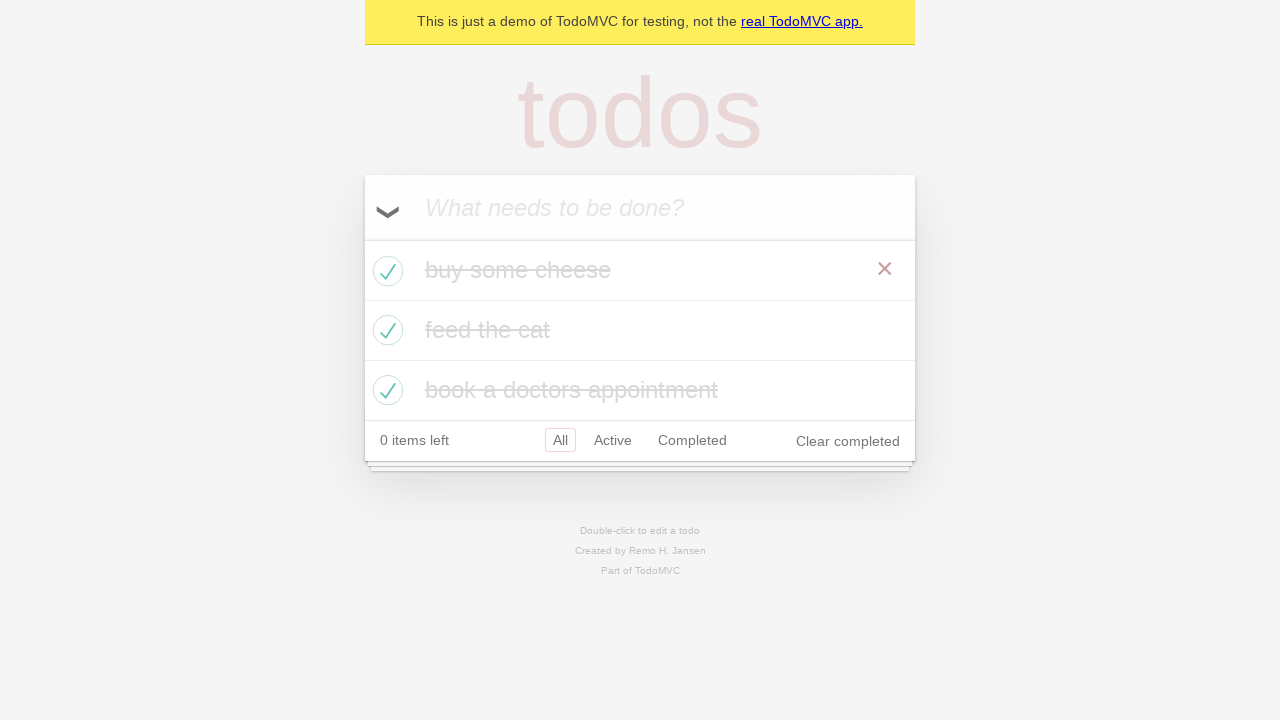